Tests radio button selection by clicking the last radio button option, confirming a popup, and verifying the selection.

Starting URL: https://rahulshettyacademy.com/loginpagePractise/

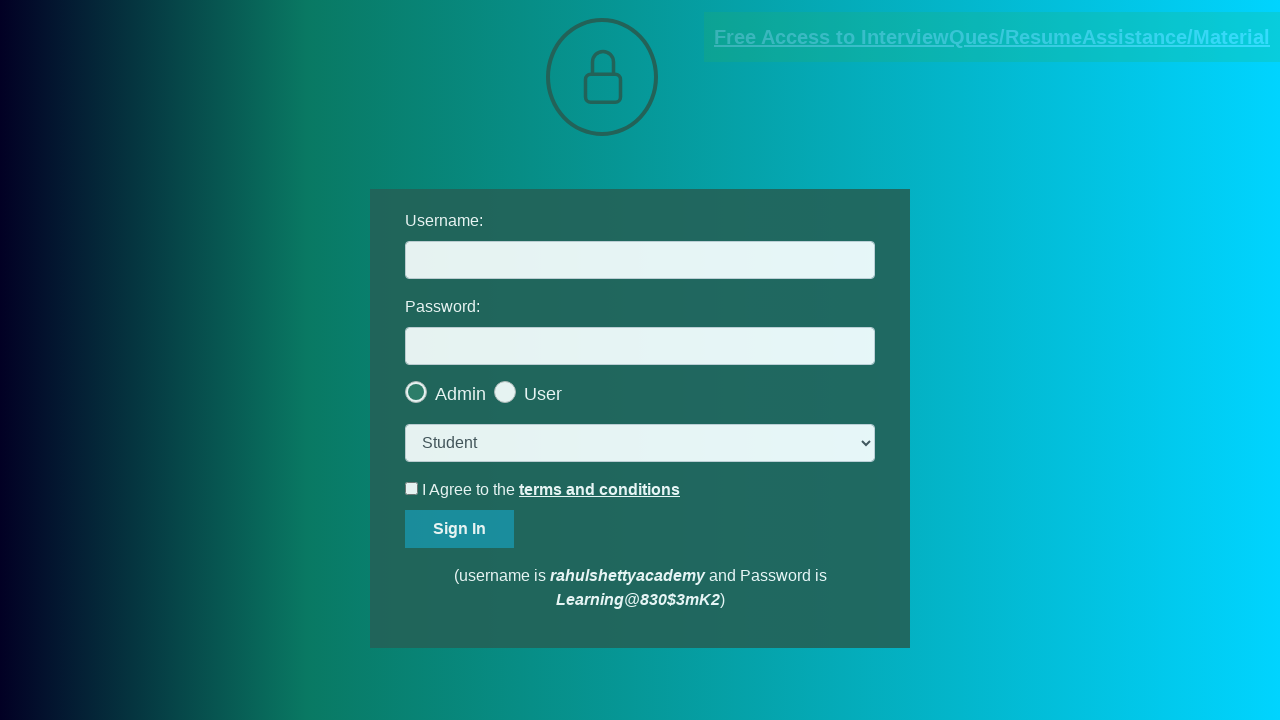

Navigated to login practice page
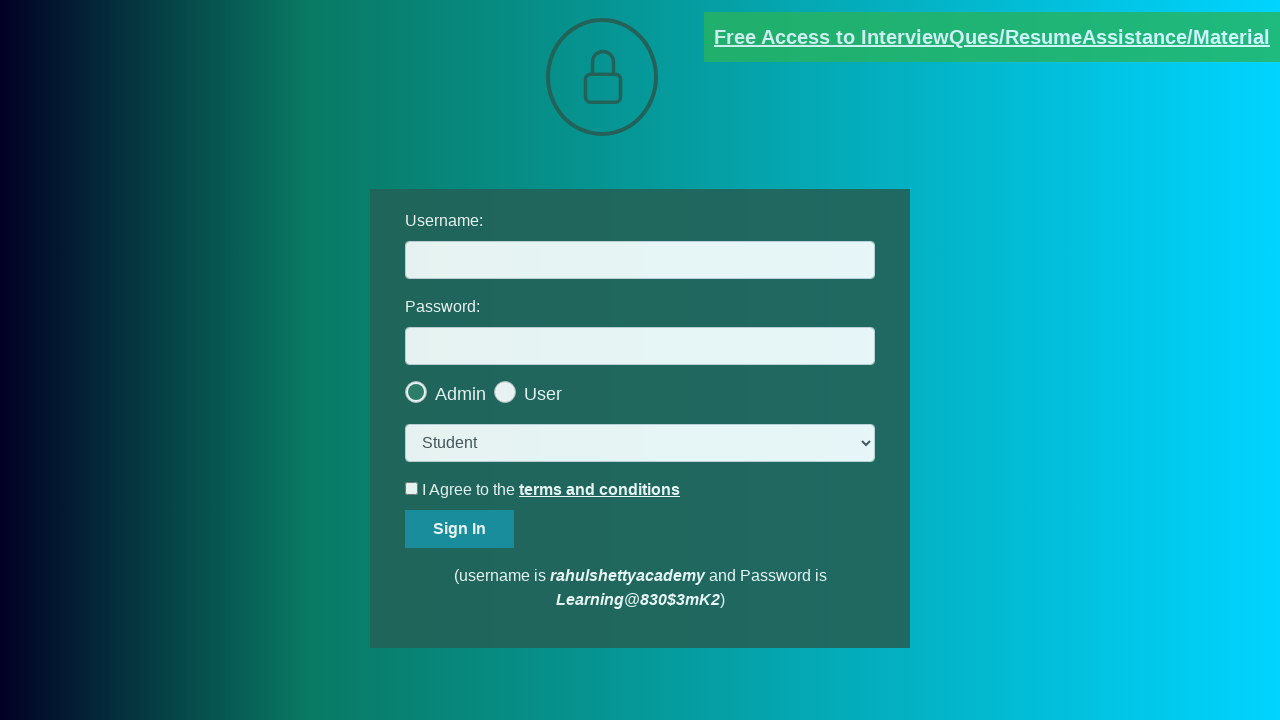

Clicked the last radio button option at (543, 394) on .radiotextsty >> nth=-1
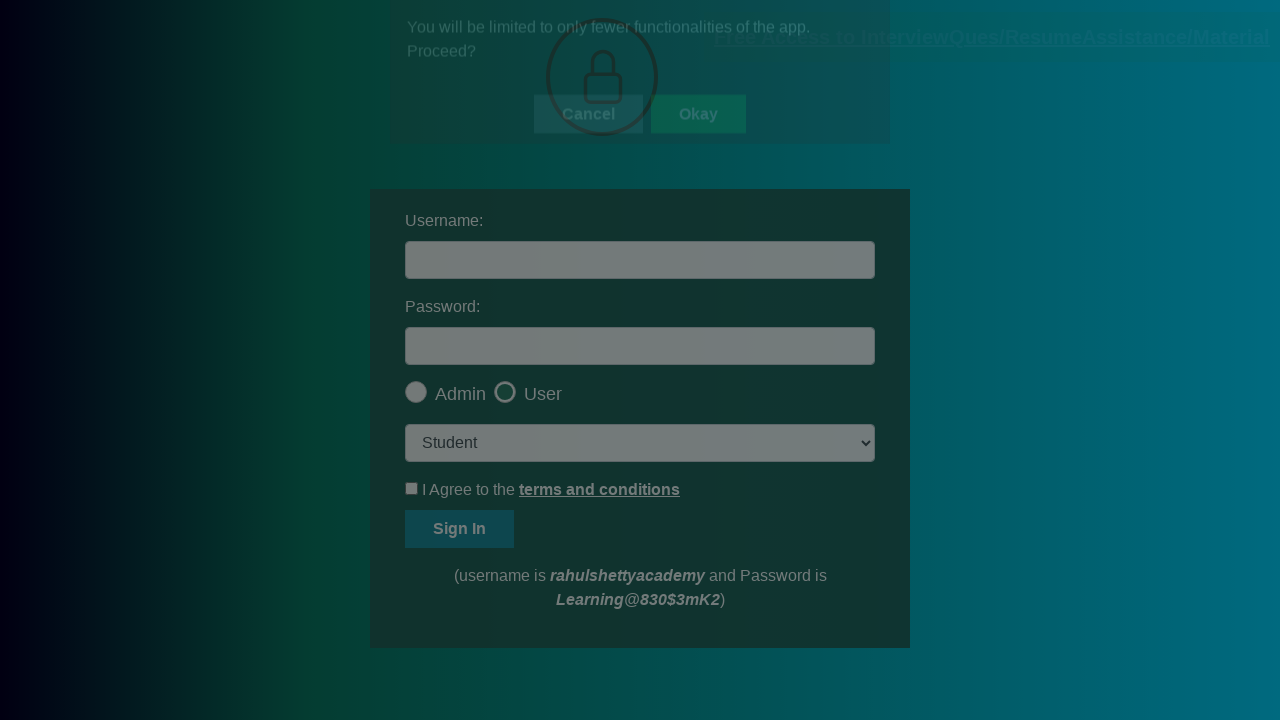

Clicked OK button to confirm popup at (698, 144) on #okayBtn
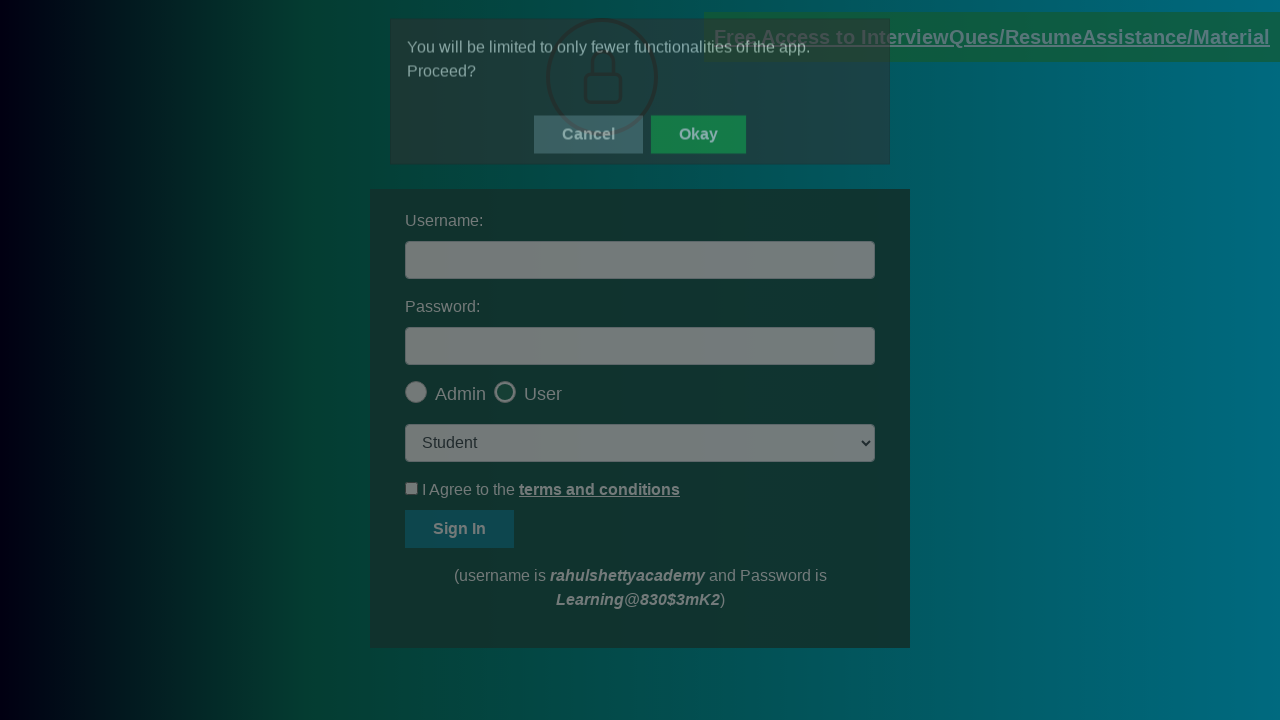

Verified that the last radio button is checked
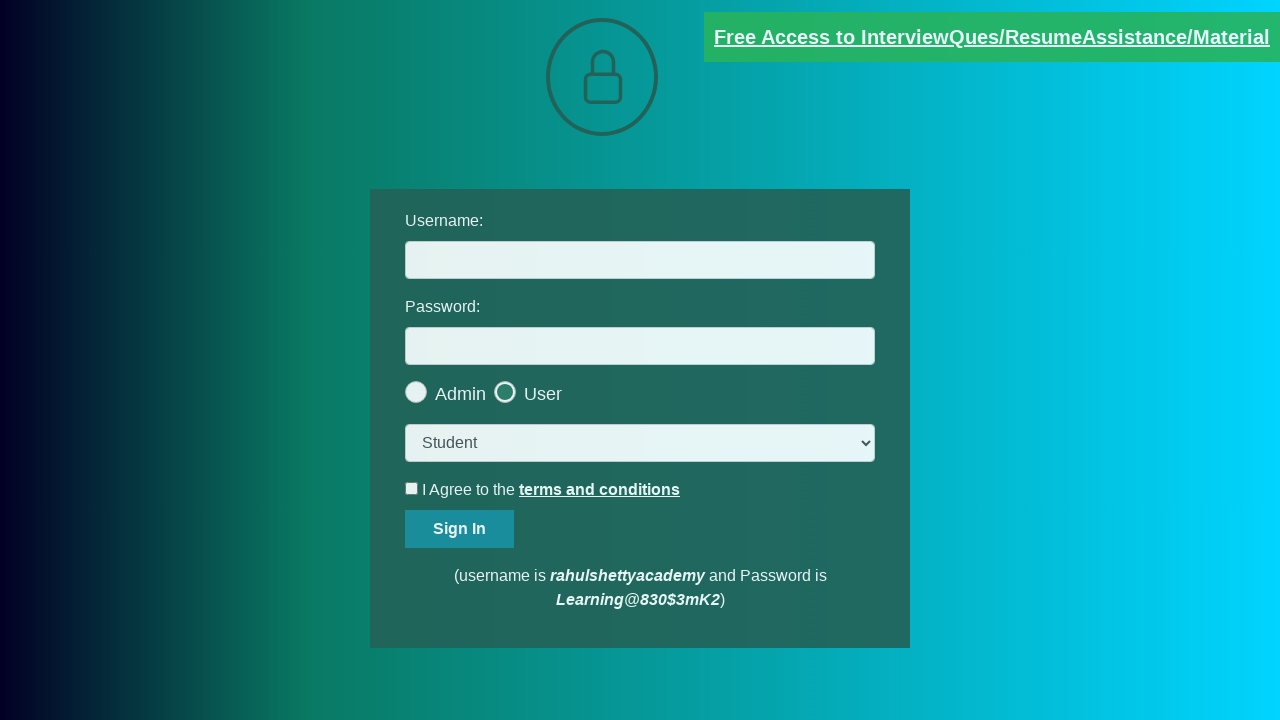

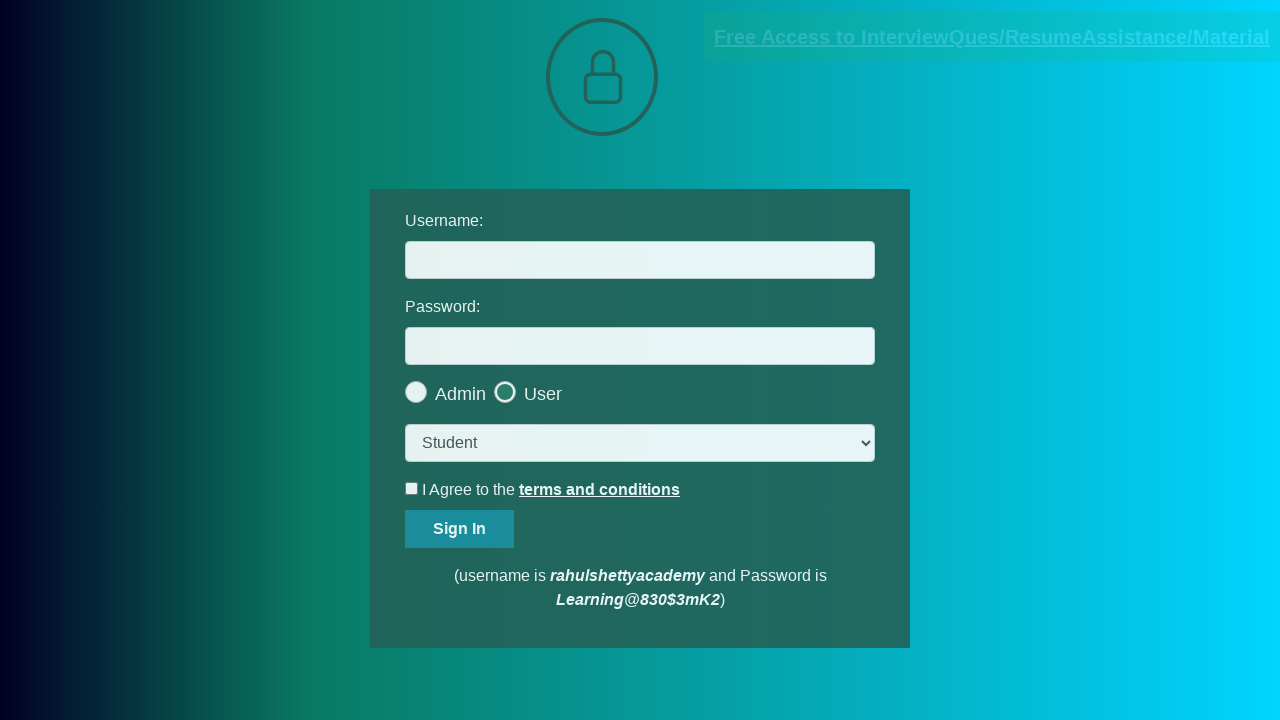